Tests dynamic controls functionality by clicking a Remove button and waiting for it to disappear, verifying the page handles dynamic element removal correctly

Starting URL: https://the-internet.herokuapp.com/dynamic_controls

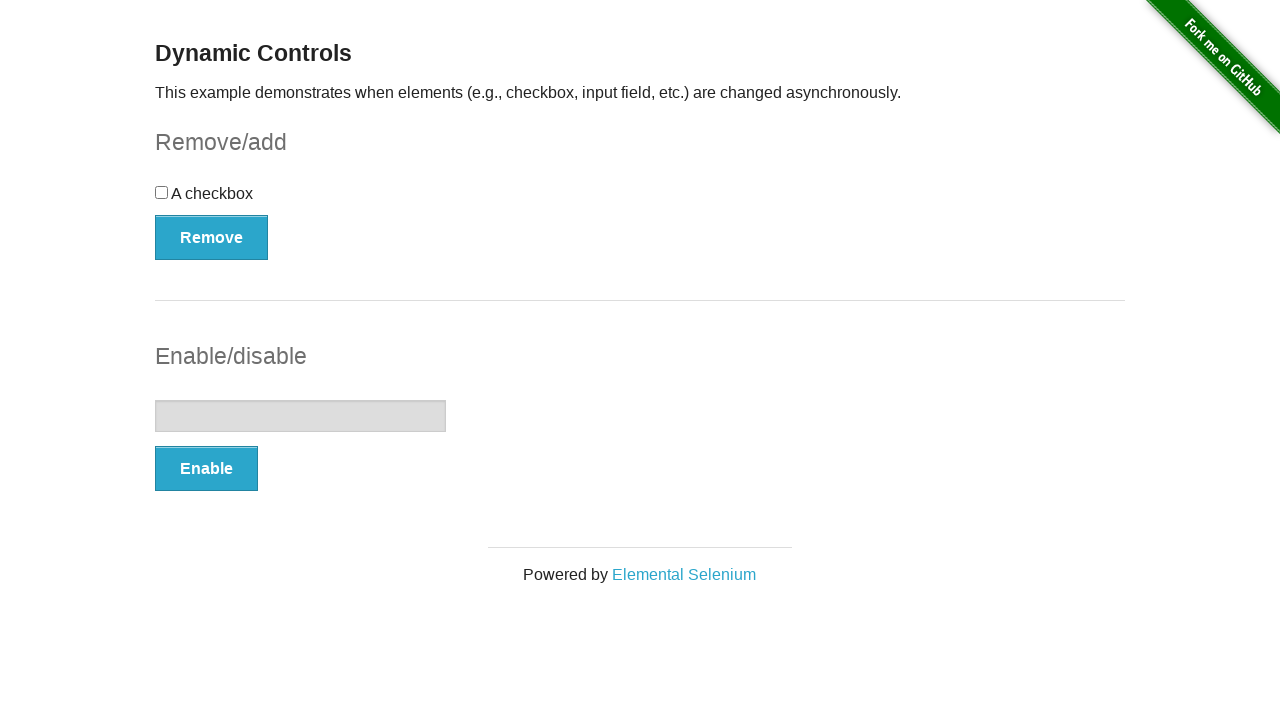

Clicked the Remove button to trigger dynamic element removal at (212, 237) on xpath=//button[text()='Remove']
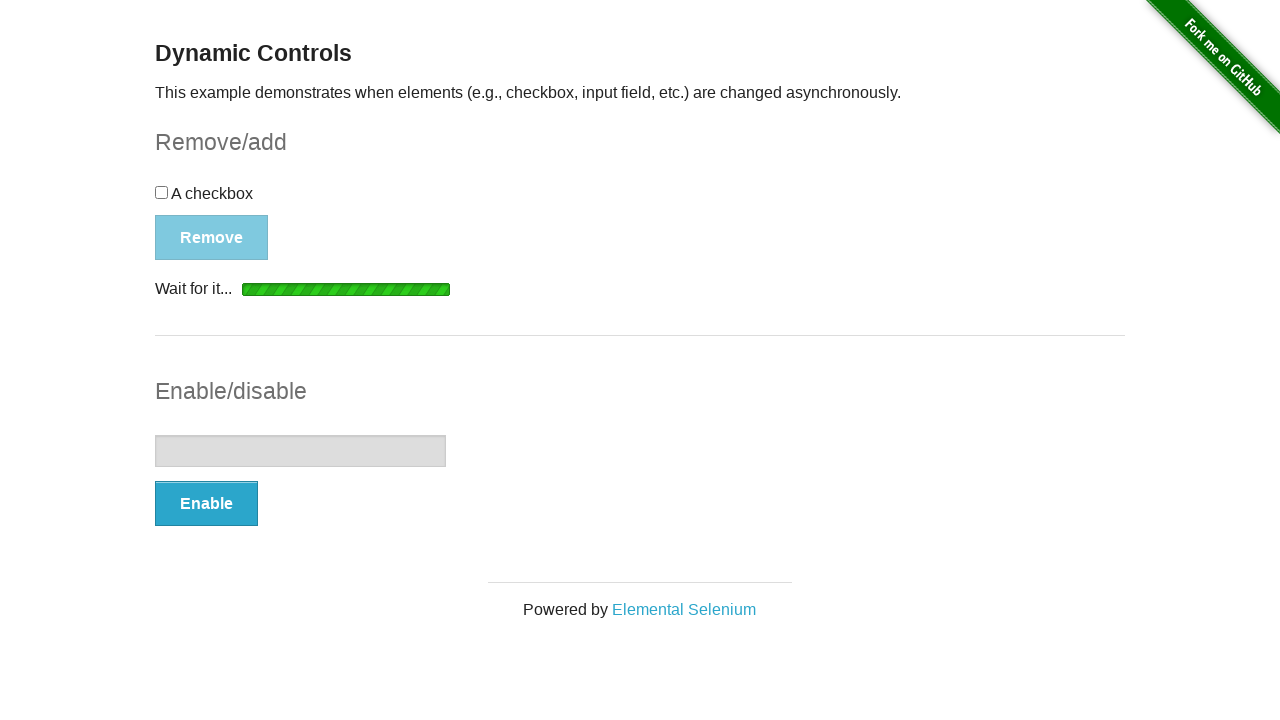

Remove button has disappeared - dynamic element removal verified
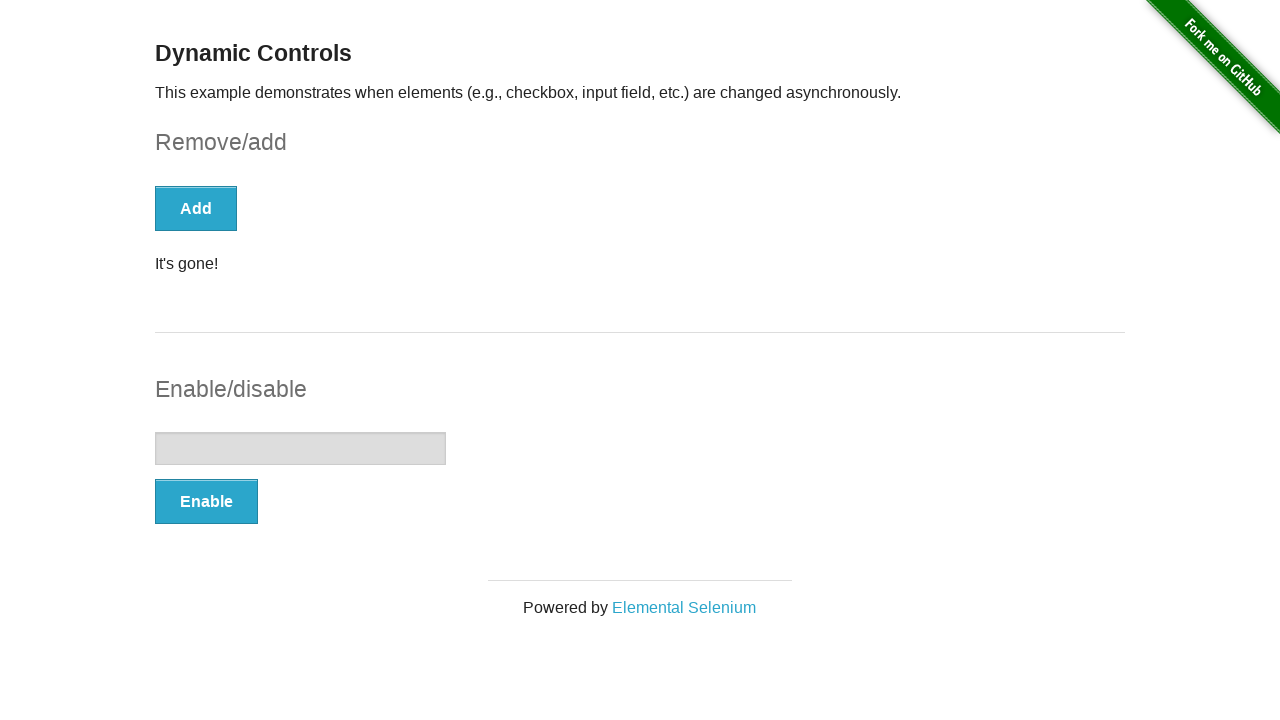

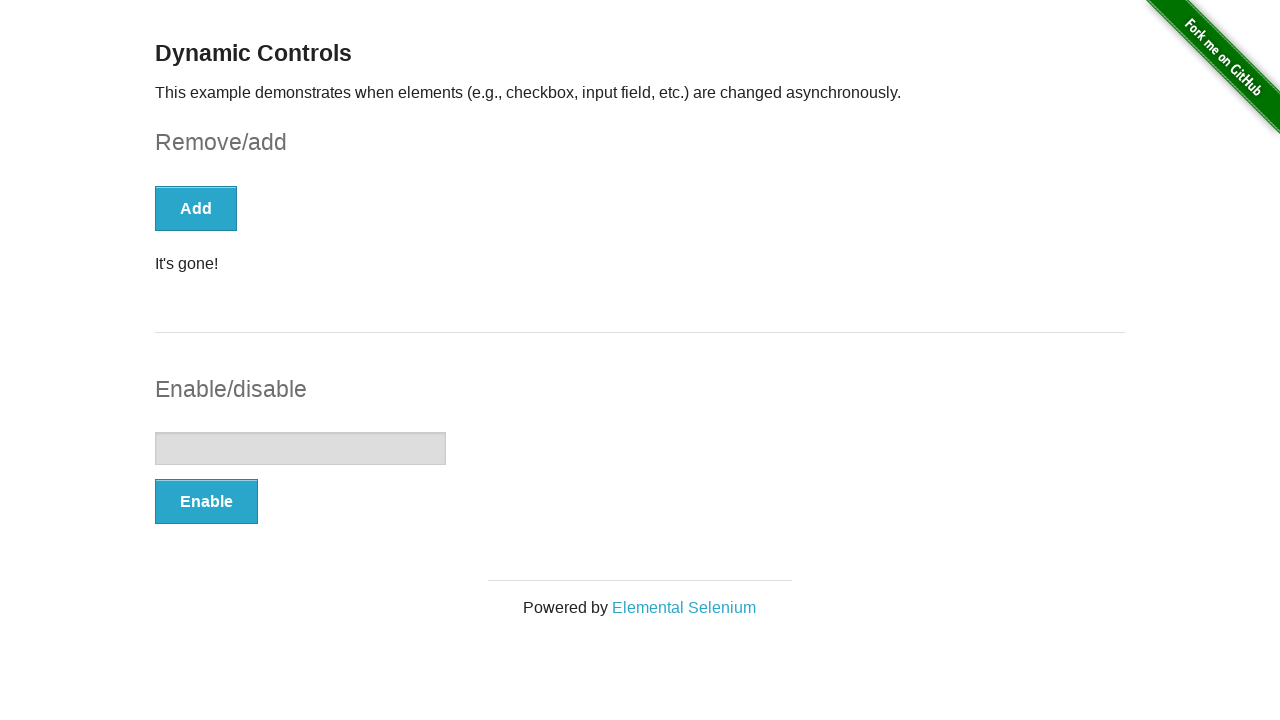